Tests explicit wait functionality by clicking a timer button and waiting for a dynamically appearing element to become visible on a Selenium practice page.

Starting URL: http://seleniumpractise.blogspot.in/2016/08/how-to-use-explicit-wait-in-selenium.html

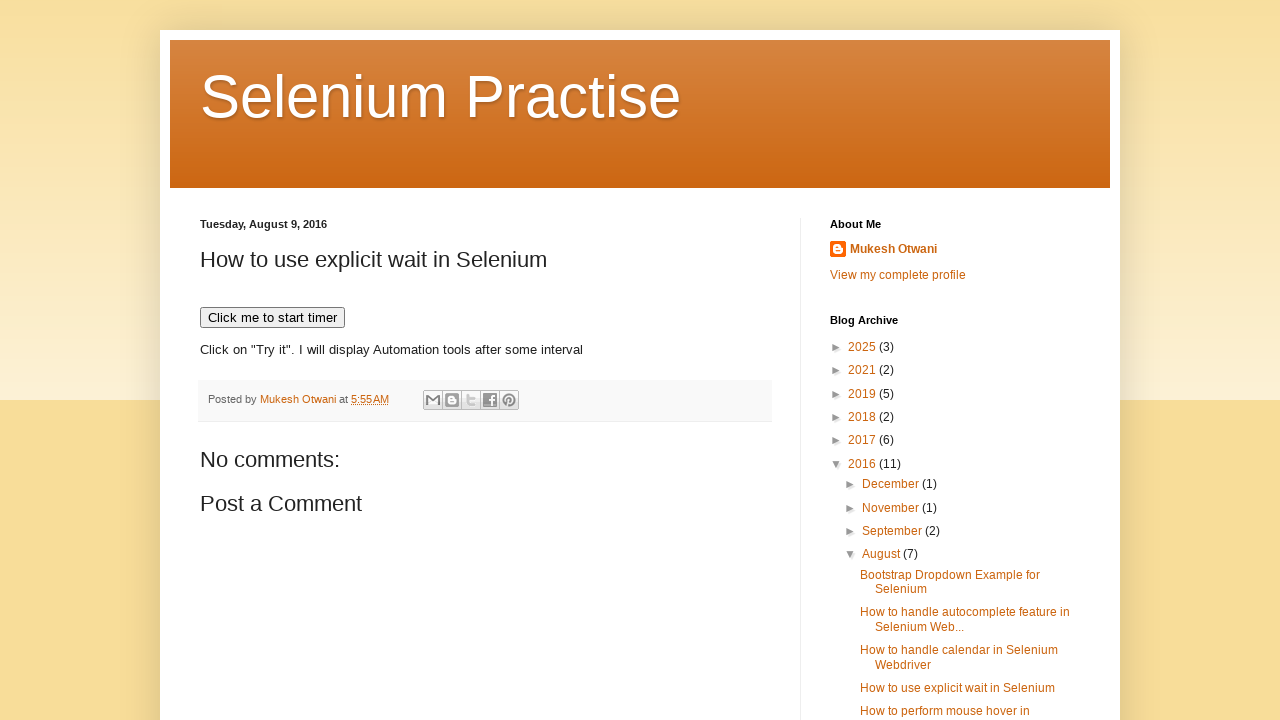

Clicked timer button to start the timer at (272, 318) on xpath=//button[text()='Click me to start timer']
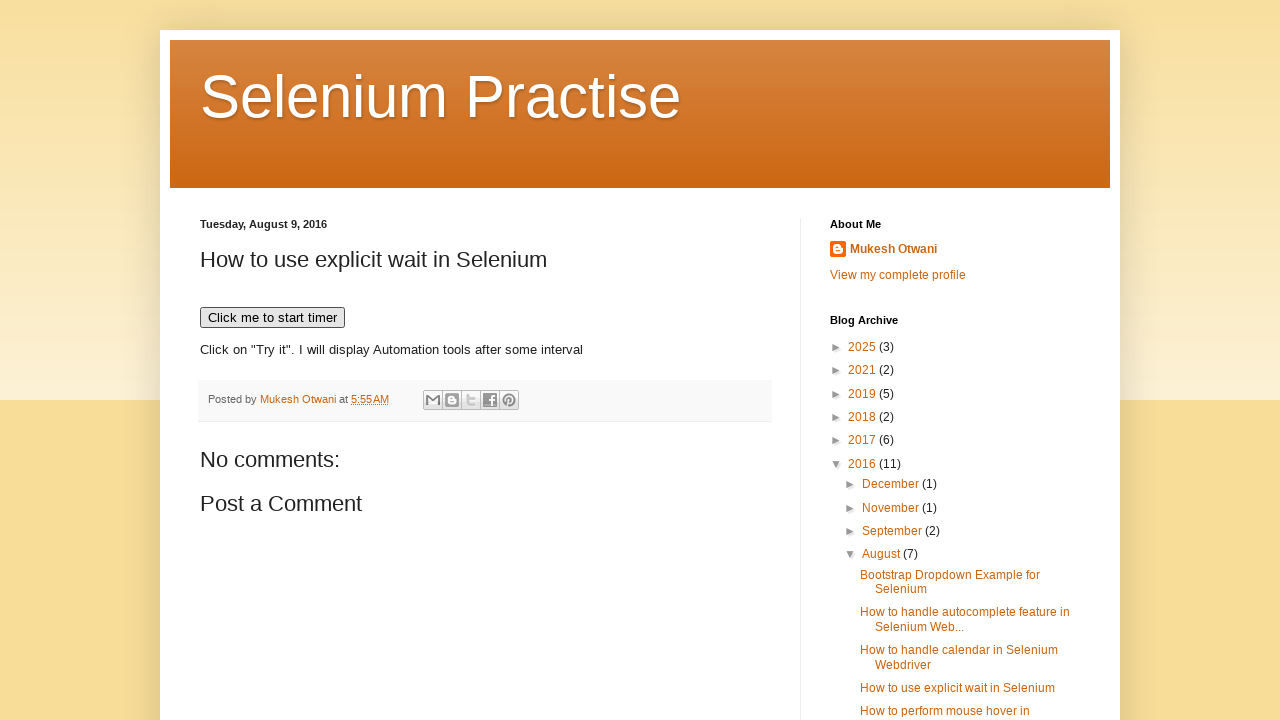

Waited for WebDriver element to become visible within 20 seconds
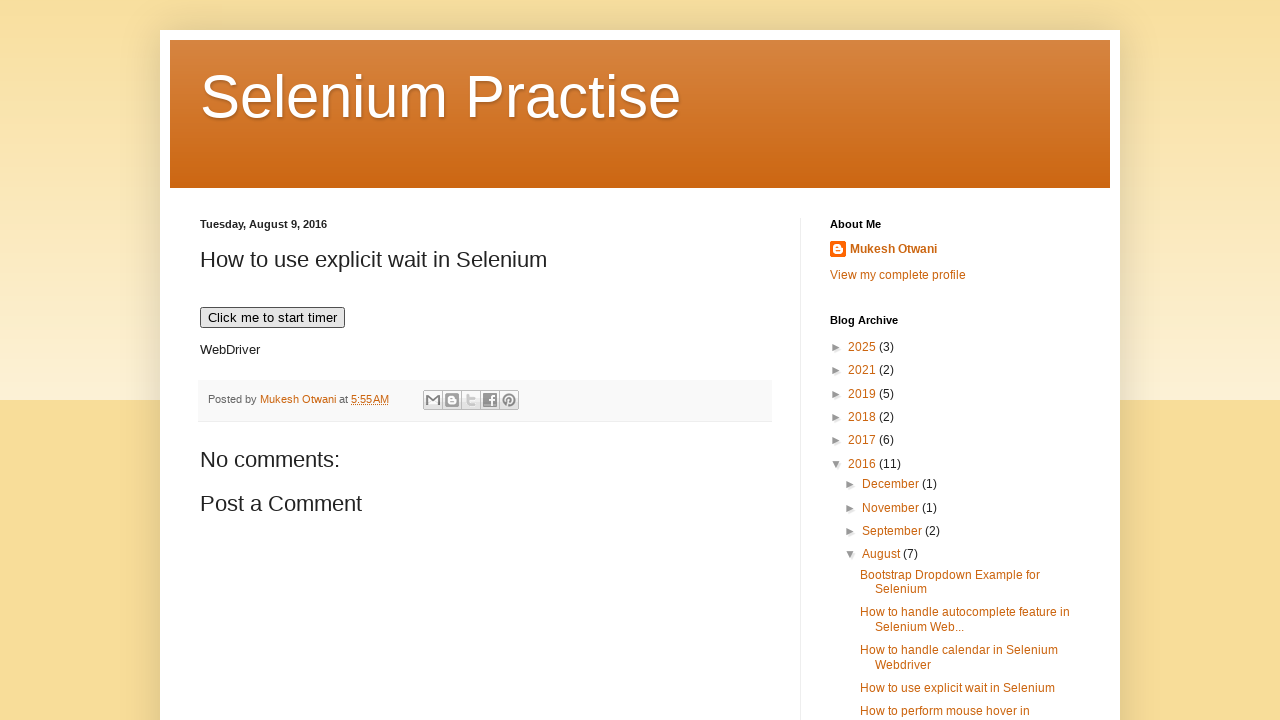

Verified that WebDriver element is visible
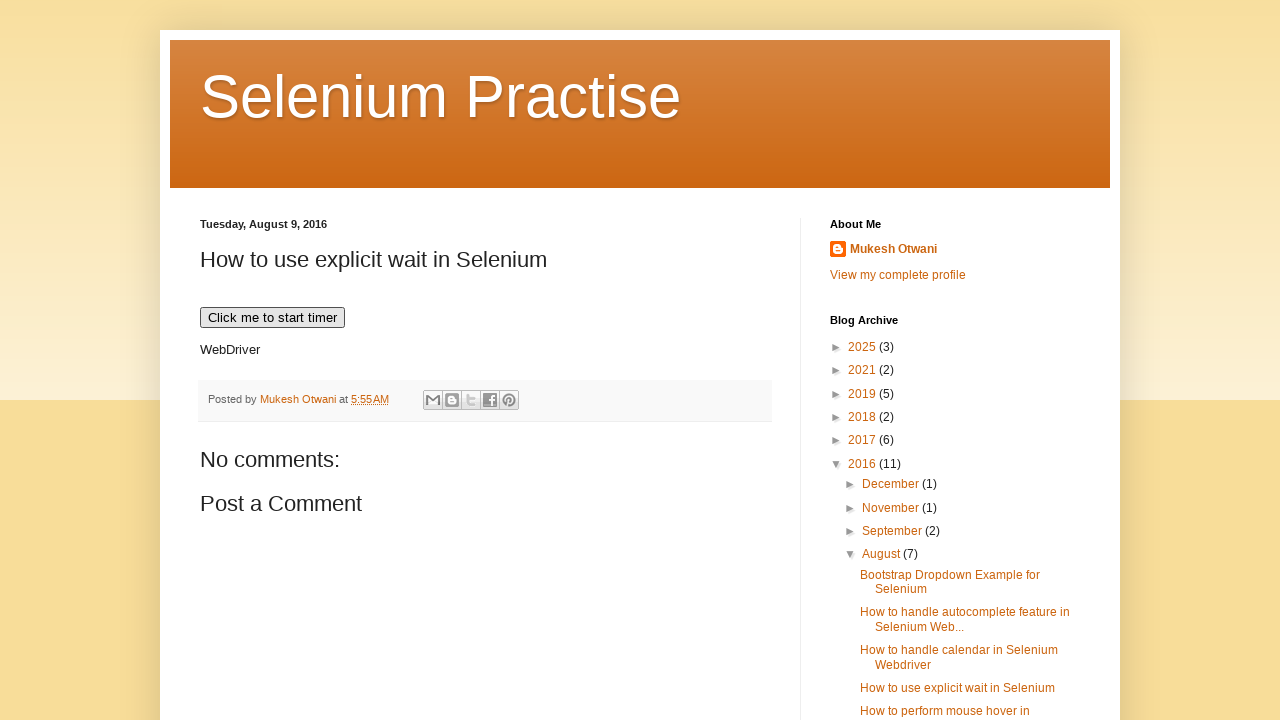

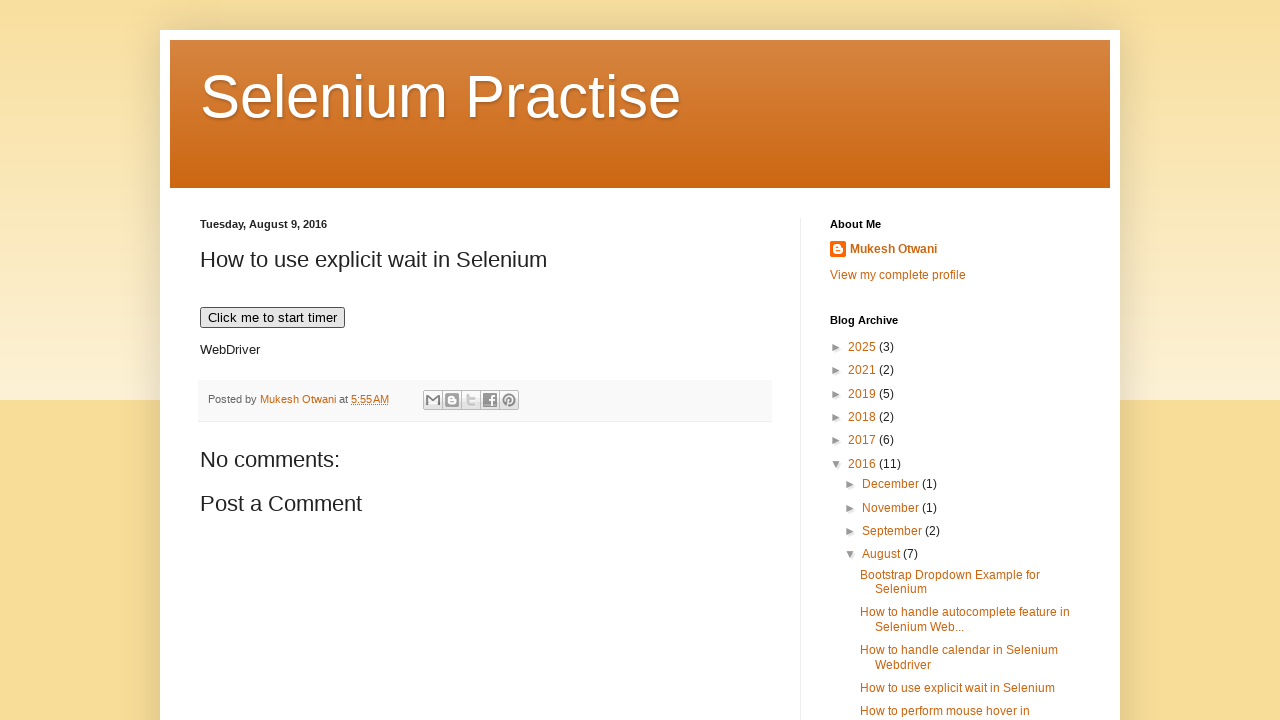